Tests an explicit wait scenario where the script waits for a price to change to $100, then clicks a book button, reads an input value, calculates a mathematical formula (log of absolute value of 12*sin(x)), enters the answer, and submits the form.

Starting URL: http://suninjuly.github.io/explicit_wait2.html

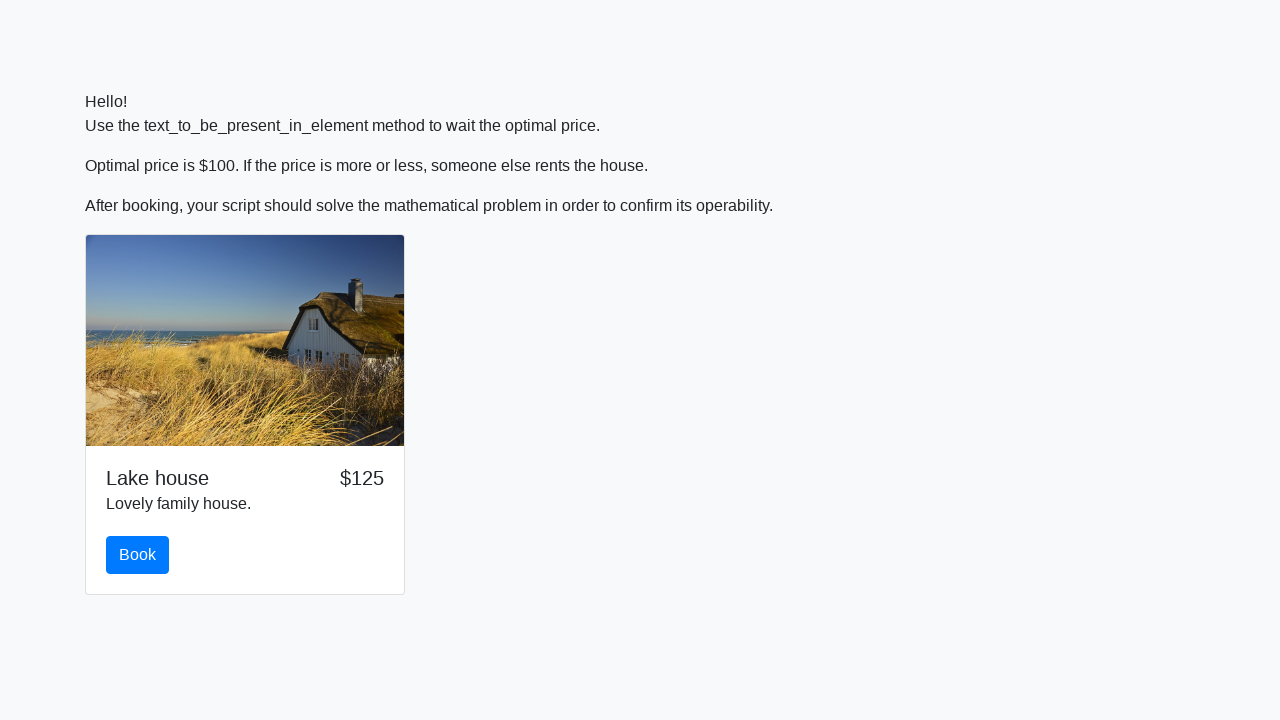

Waited for price to change to $100
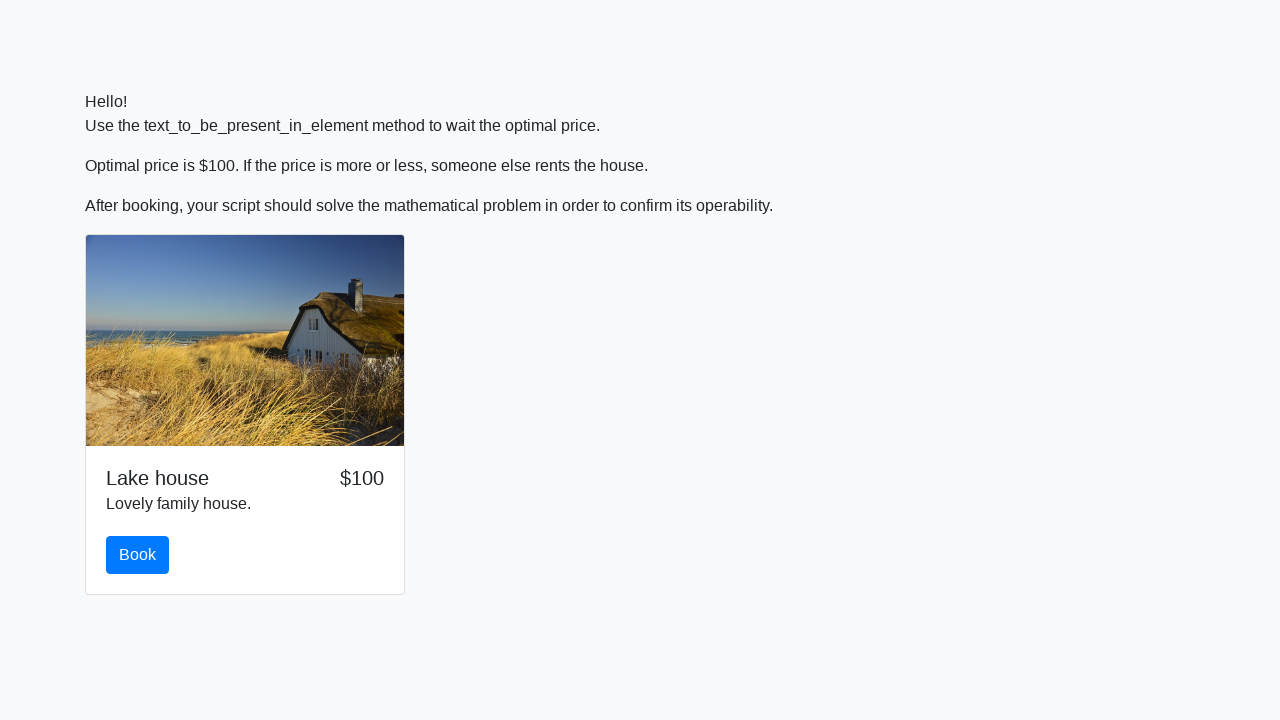

Clicked the book button at (138, 555) on #book
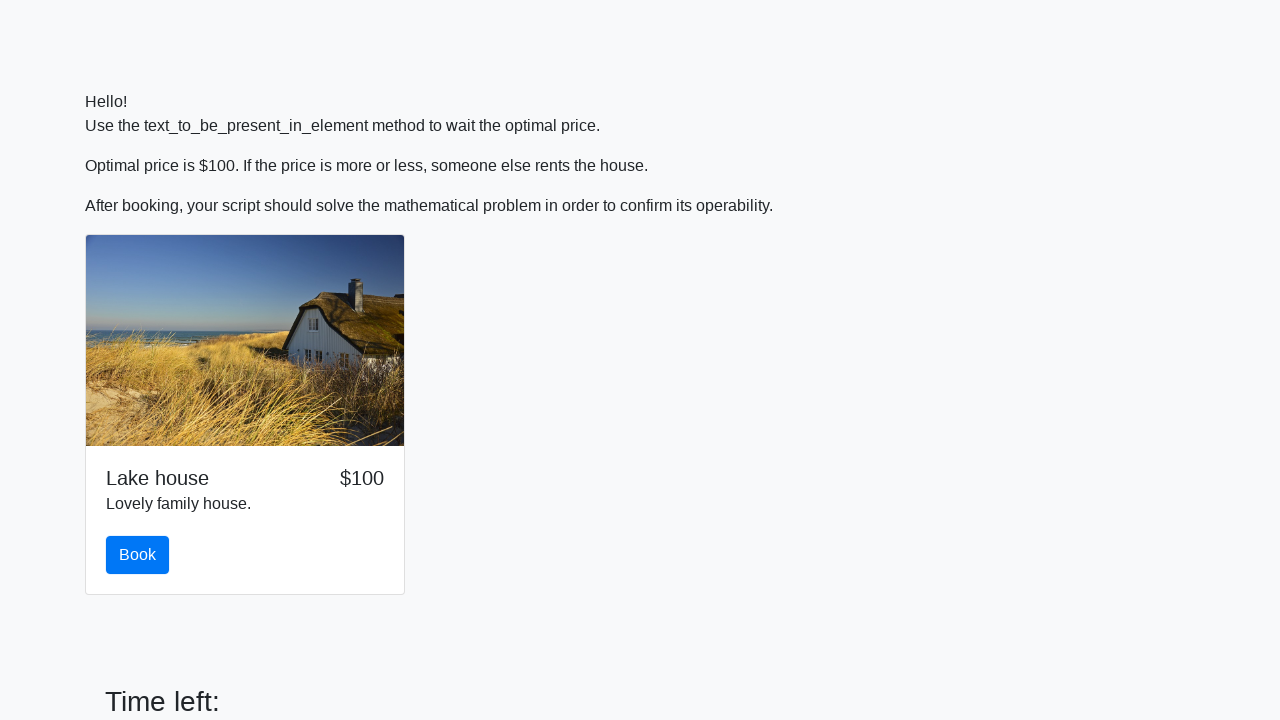

Read input value: 804
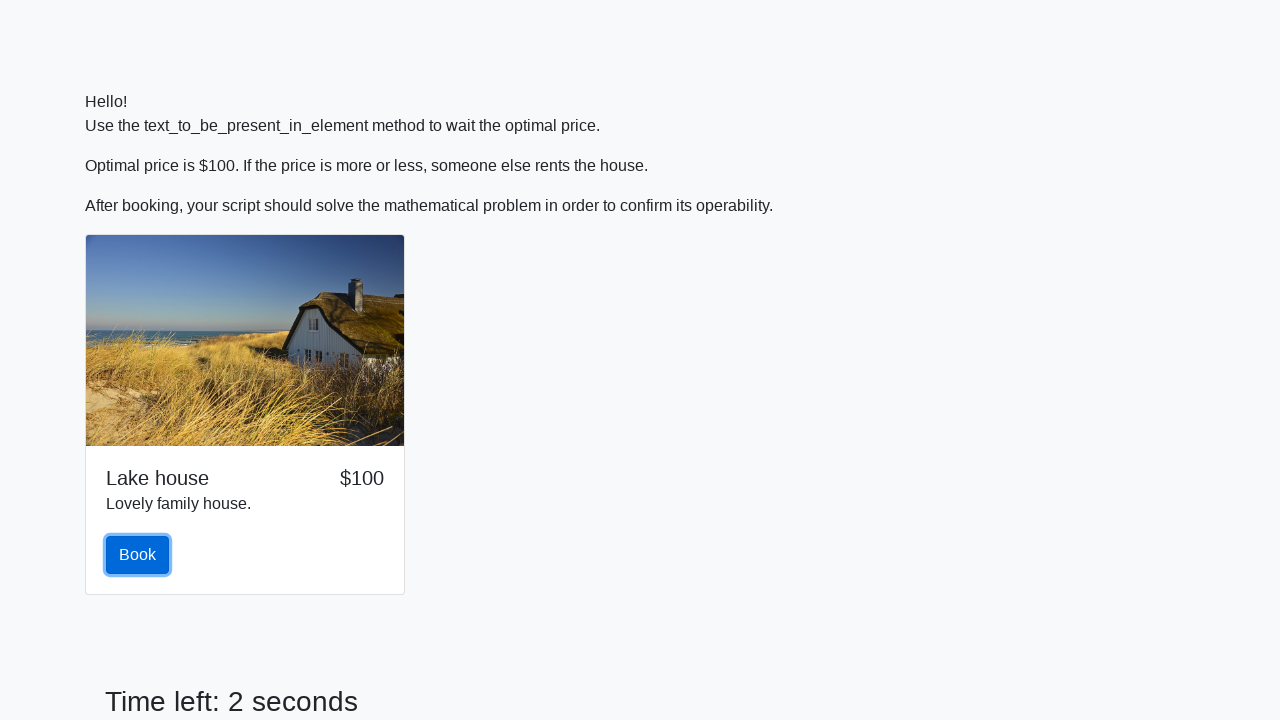

Calculated log(abs(12*sin(804))) = 1.0791992187723773
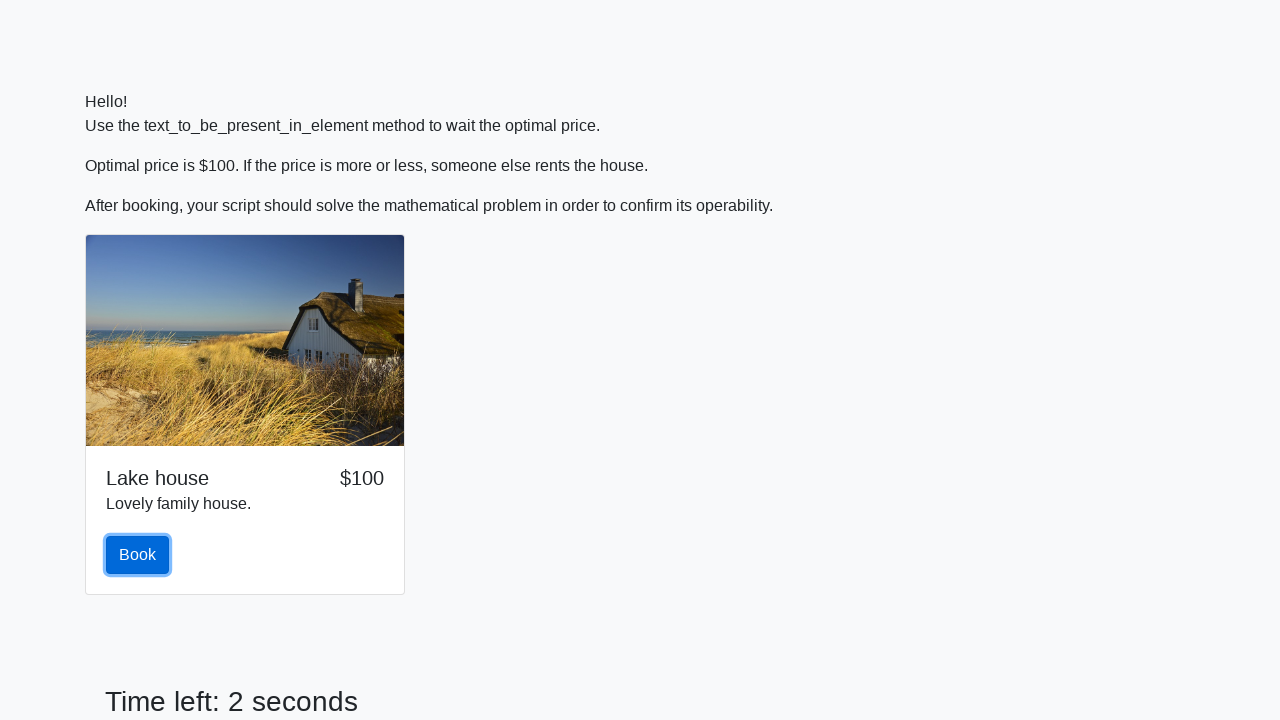

Entered calculated answer '1.0791992187723773' in answer field on #answer
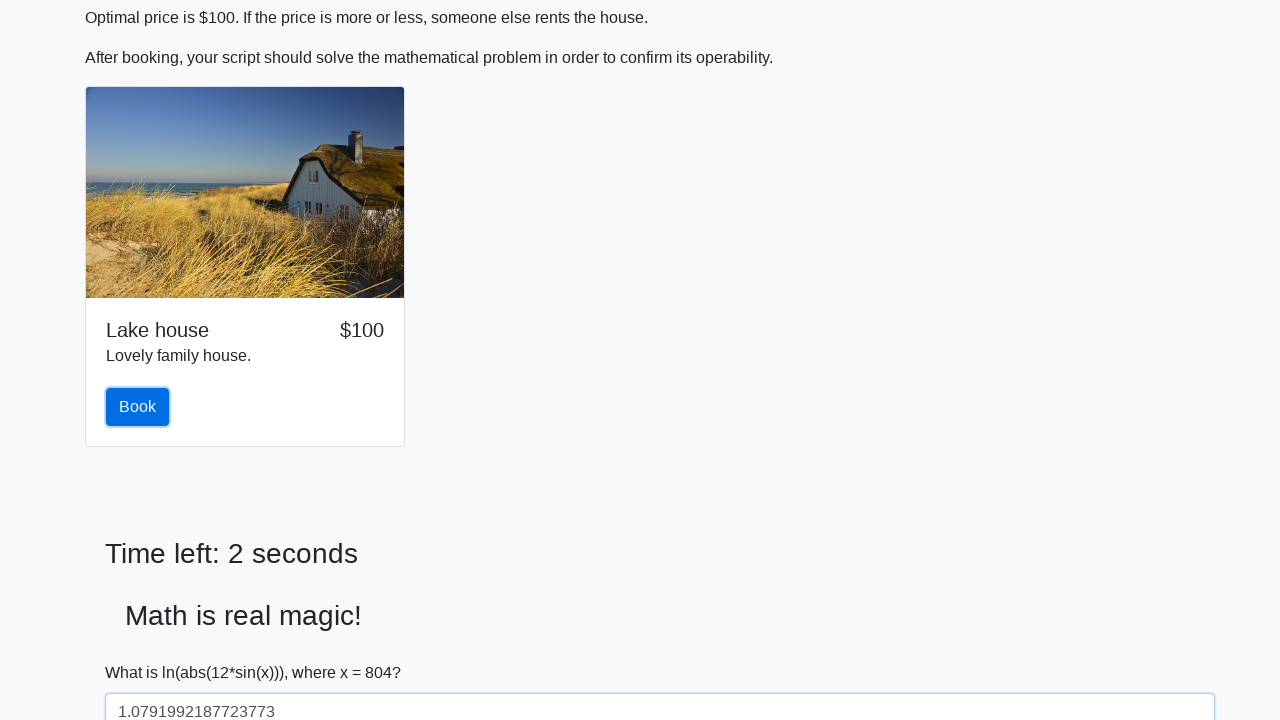

Clicked the solve button to submit the form at (143, 651) on #solve
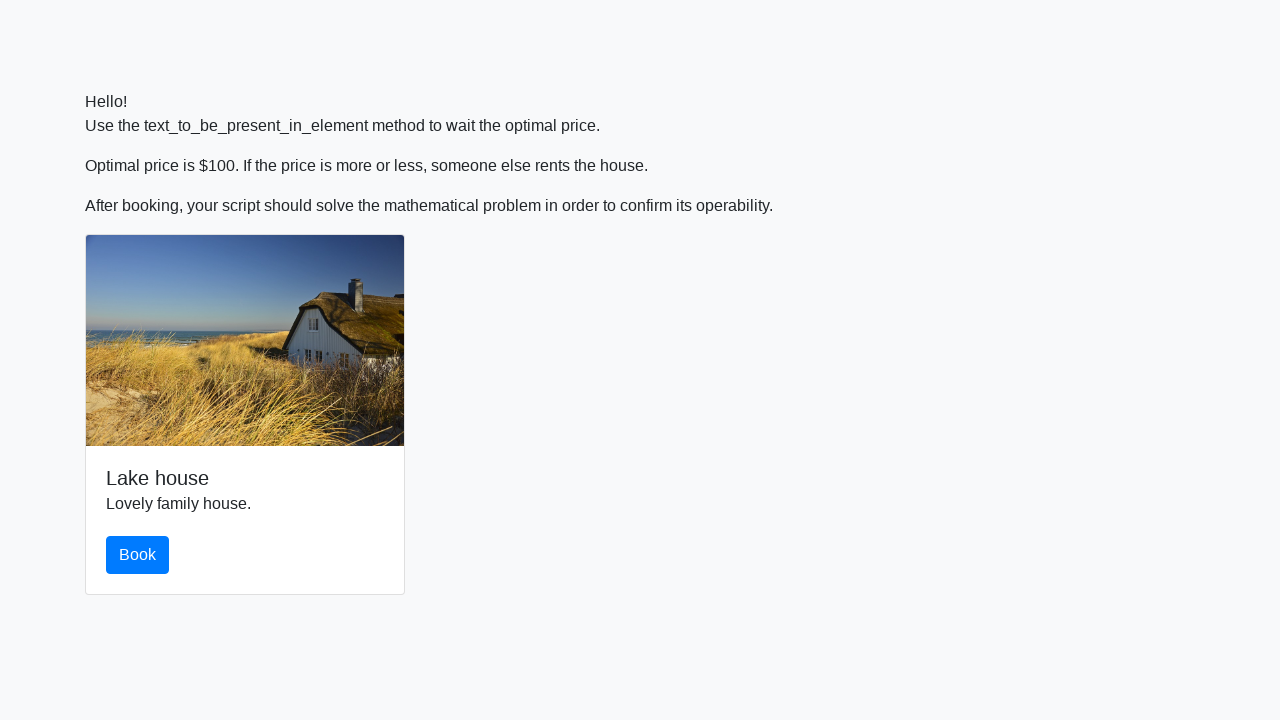

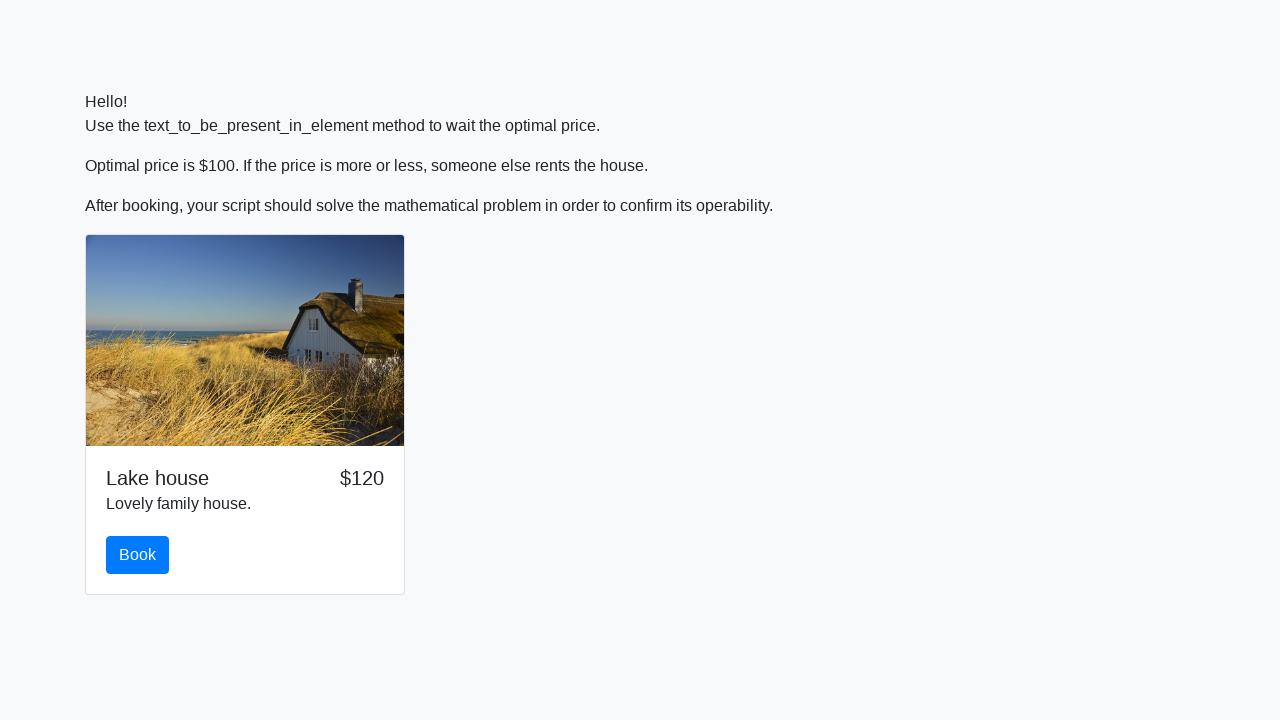